Tests editing a todo item by double-clicking and modifying the text

Starting URL: https://todomvc.com/examples/react/dist/

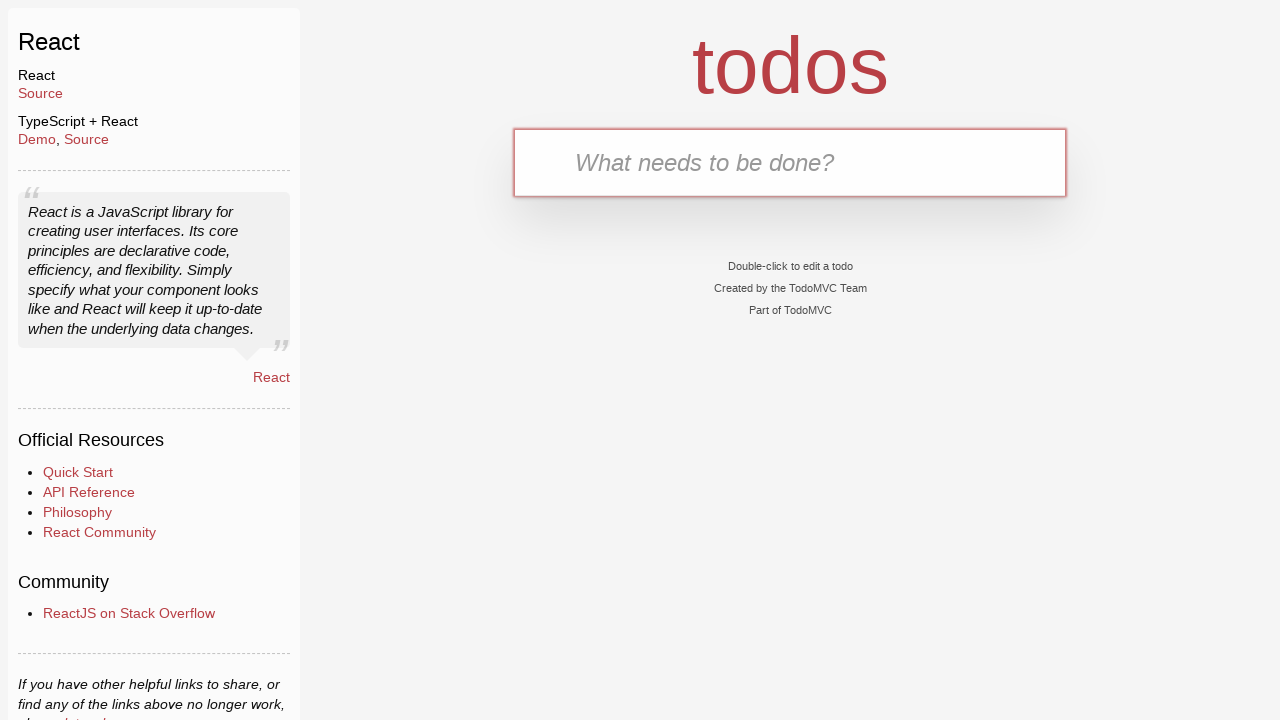

Filled new todo input with 'test' on .new-todo
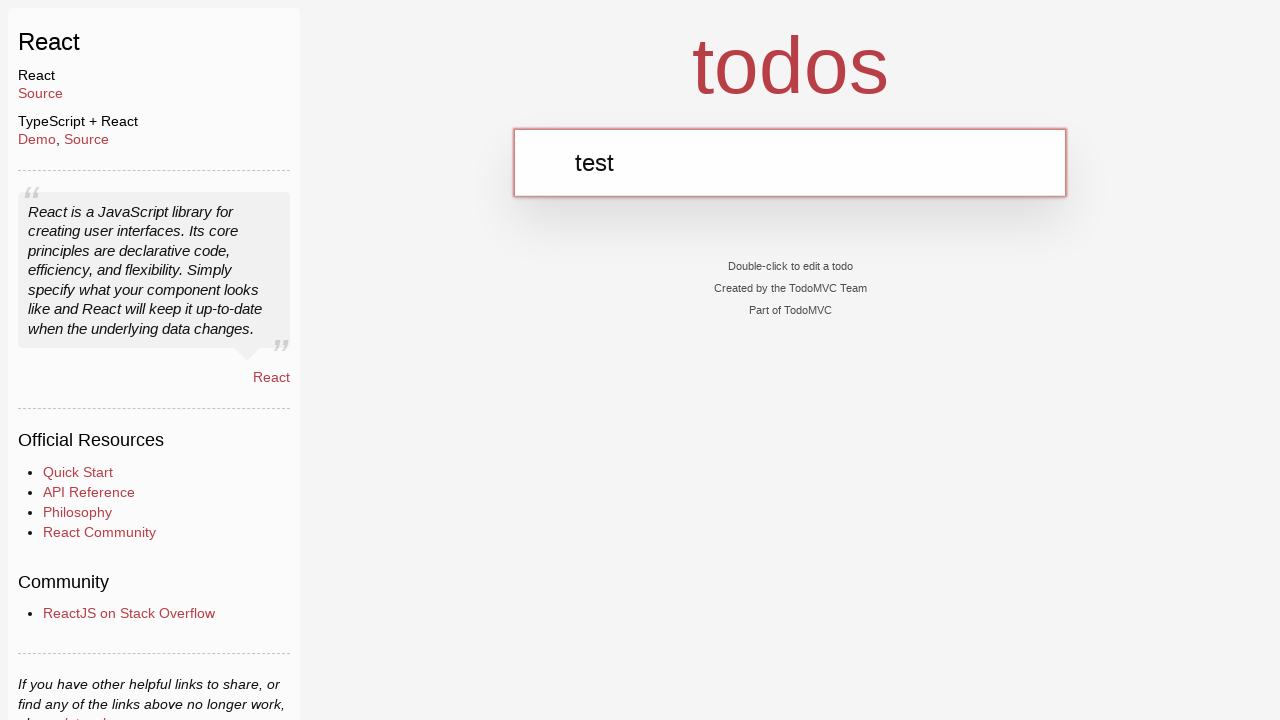

Pressed Enter to add todo item on .new-todo
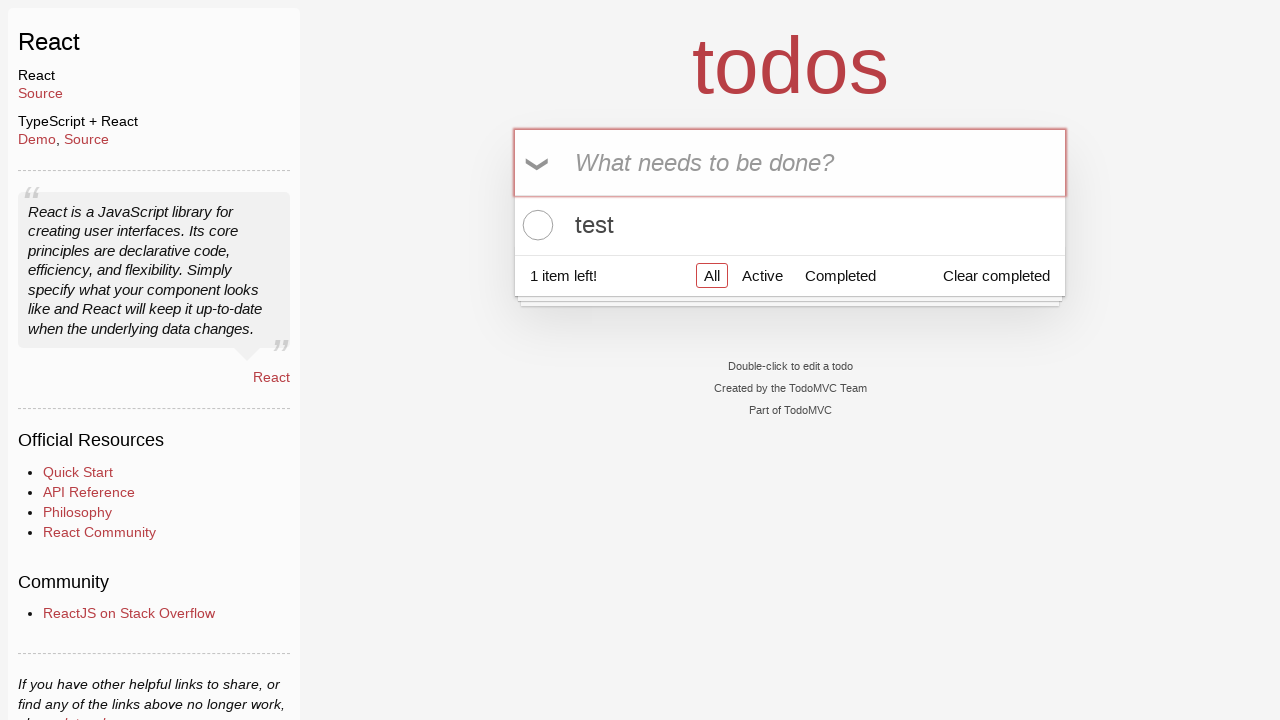

Double-clicked on todo item to enter edit mode at (790, 225) on ul.todo-list li div label >> nth=0
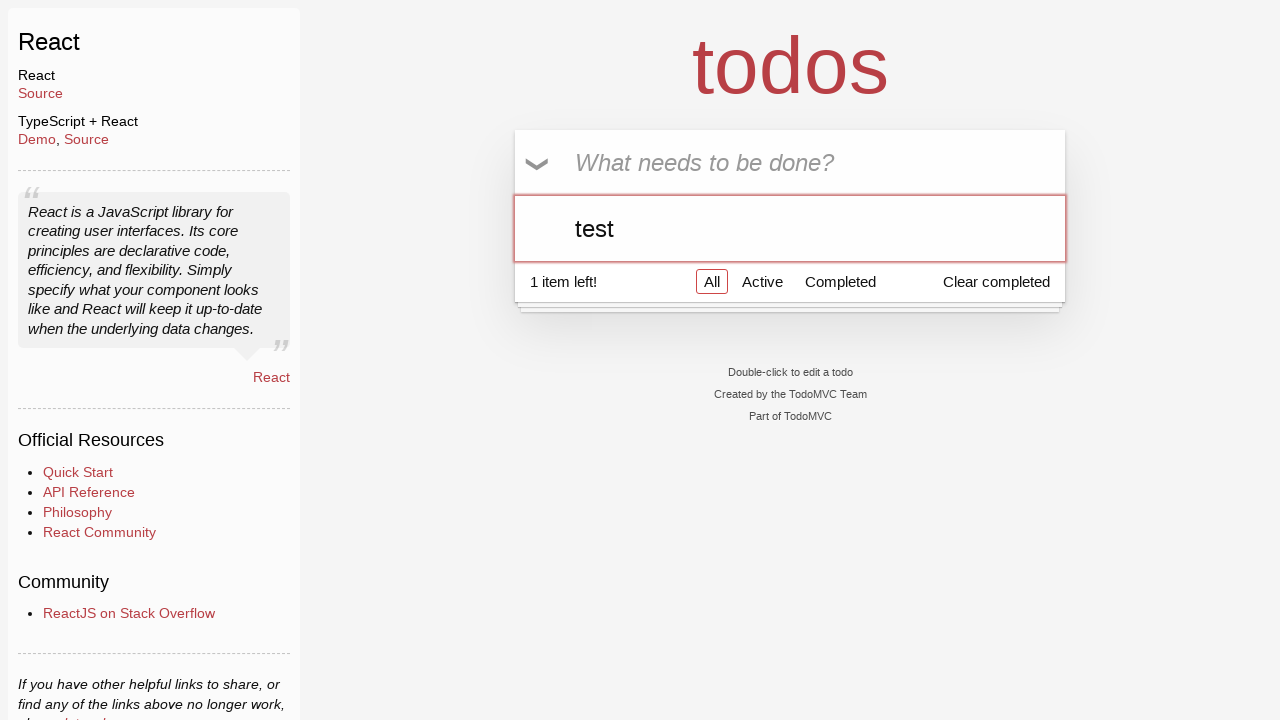

Filled edit input with 'test1' on ul.todo-list li div.view div.input-container input
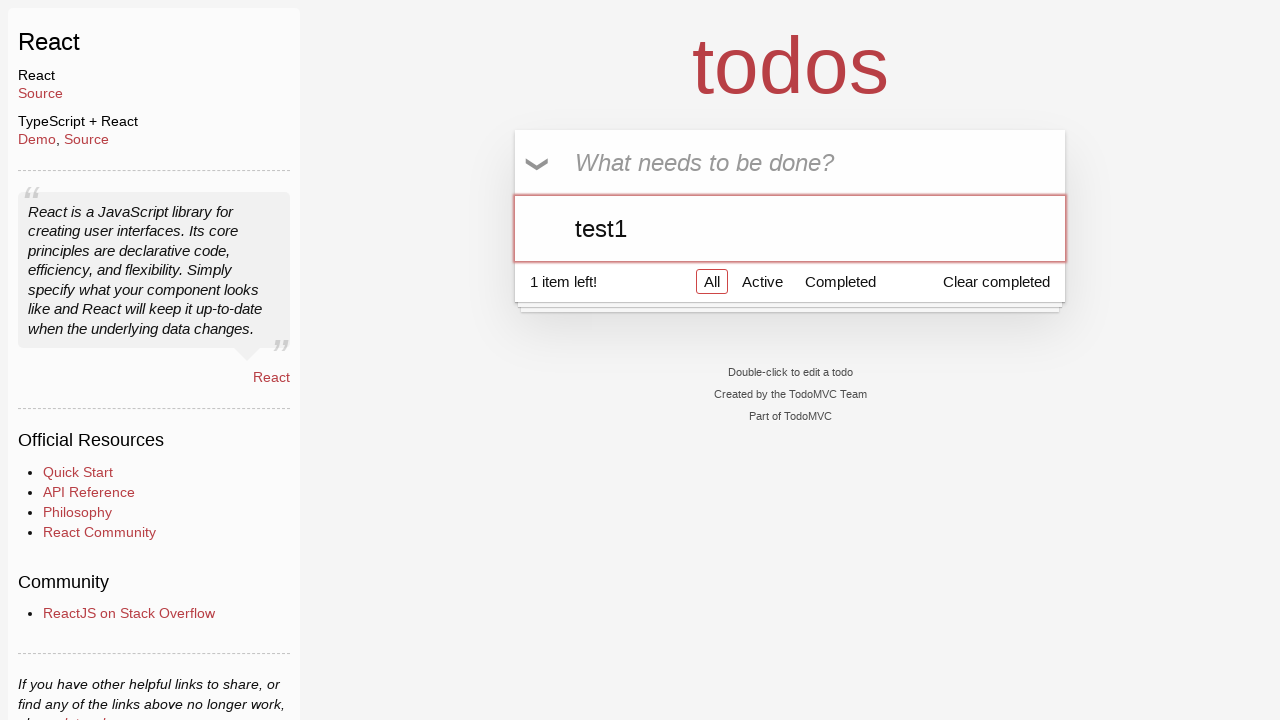

Pressed Enter to save edited todo item on ul.todo-list li div.view div.input-container input
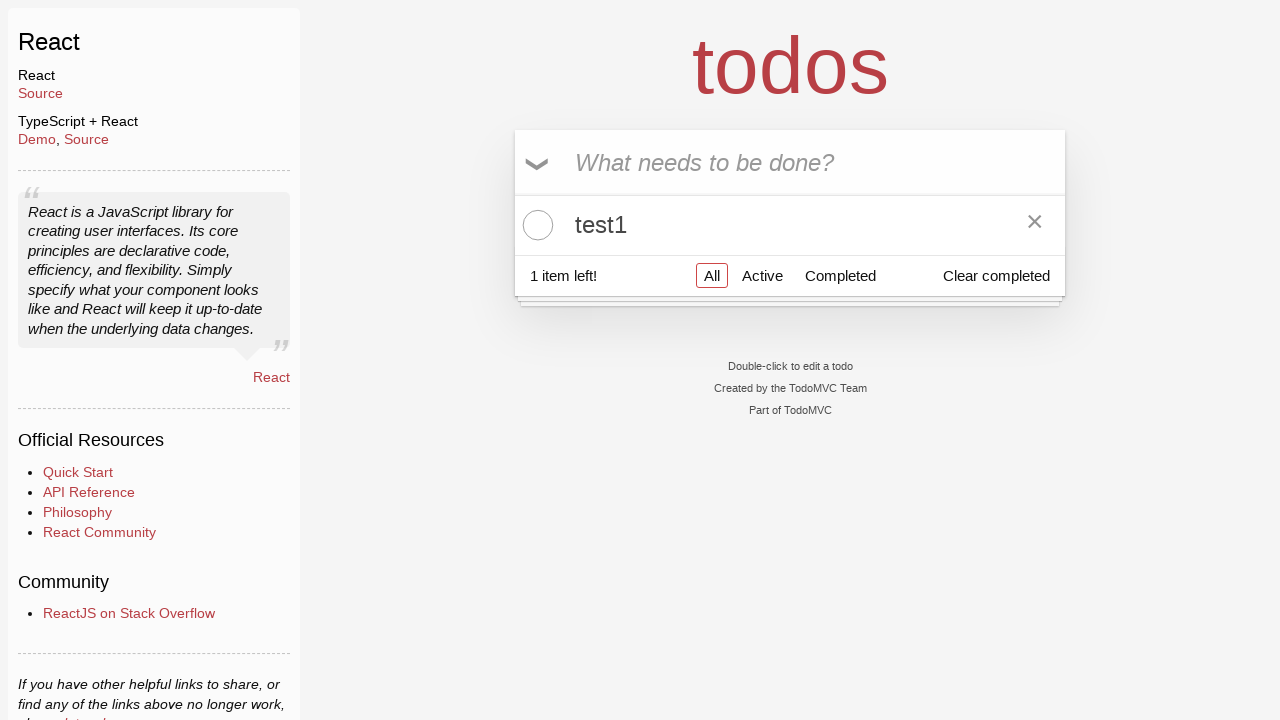

Retrieved todo item text content
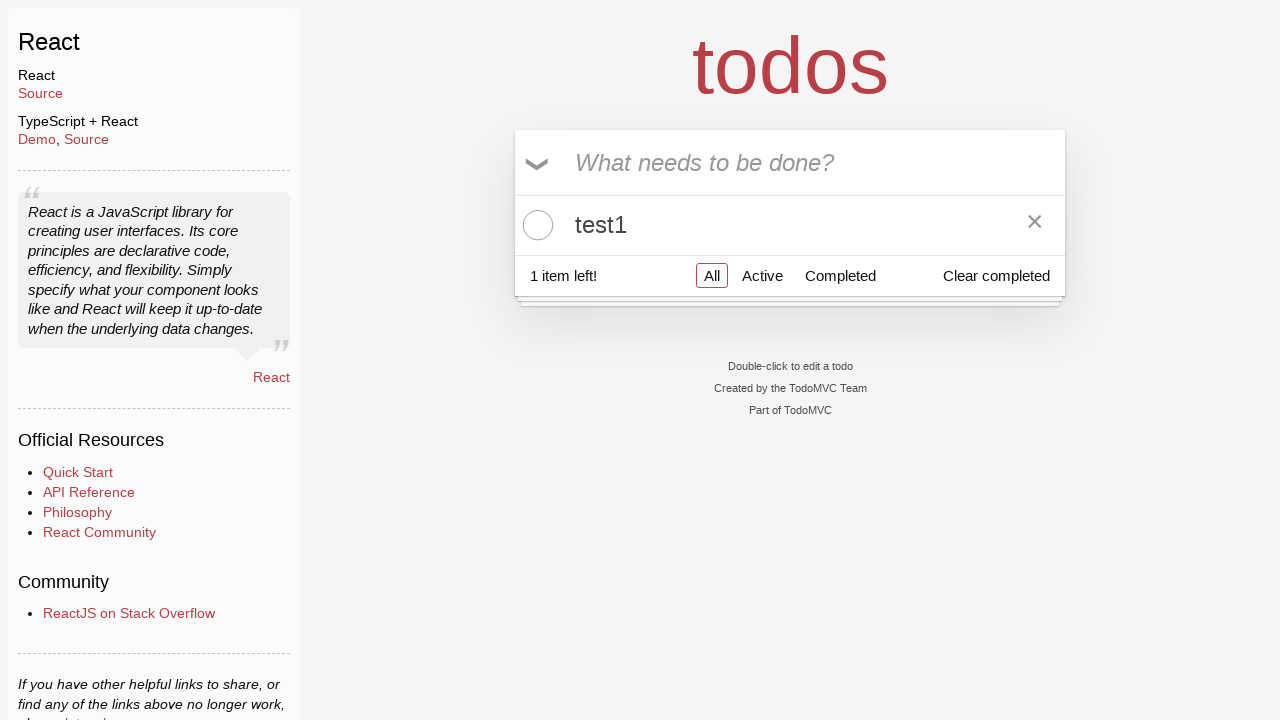

Verified that todo item text was updated to 'test1'
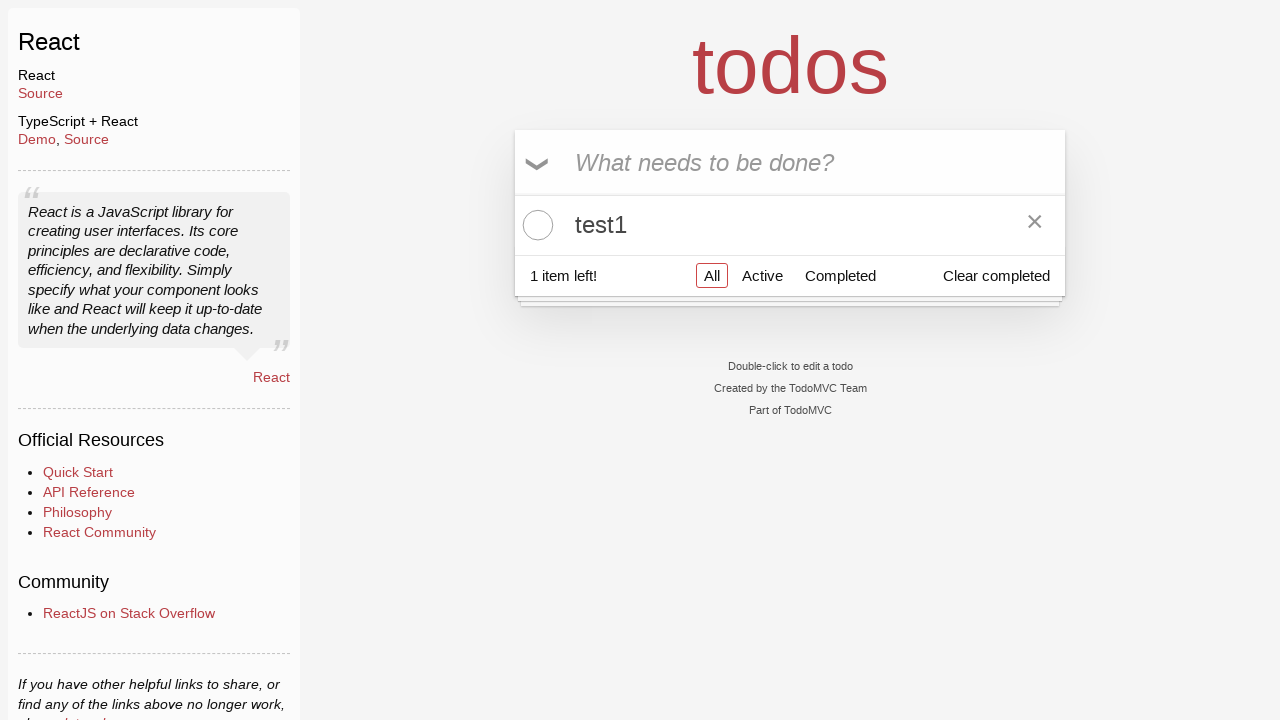

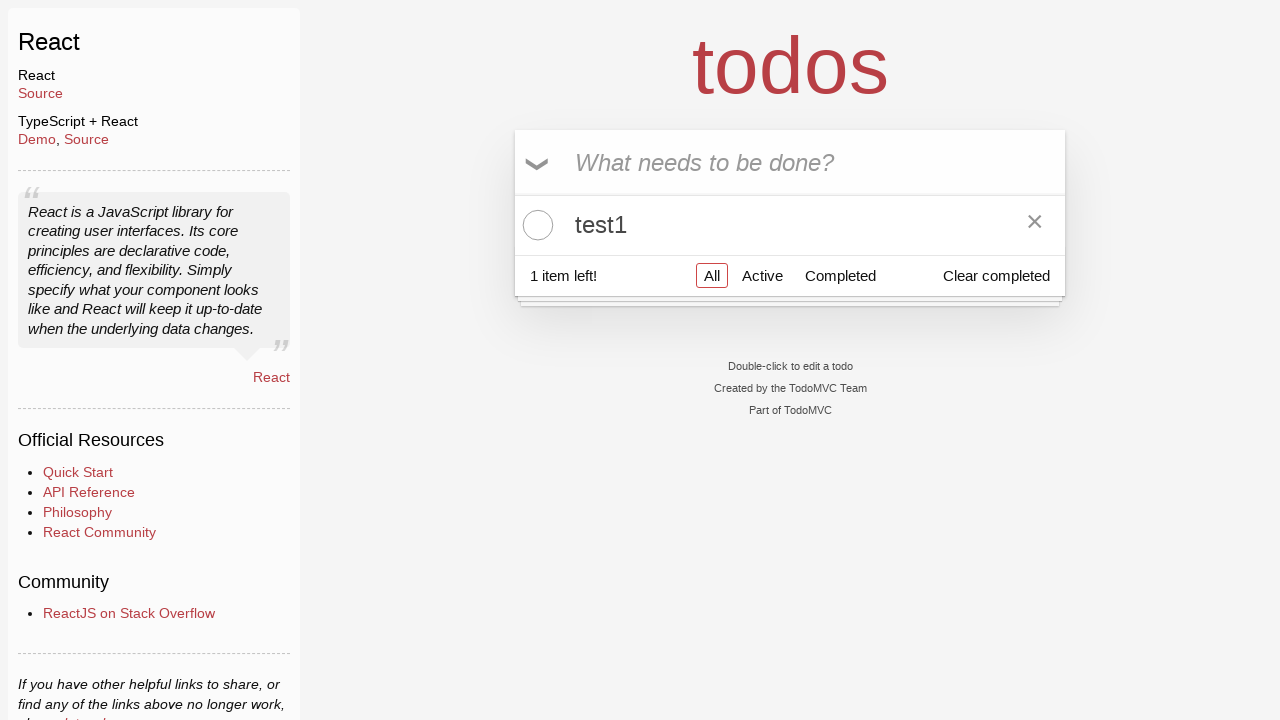